Tests that clicking the "Ideas" link in the footer navigates to the /ideas page

Starting URL: https://scratch.mit.edu

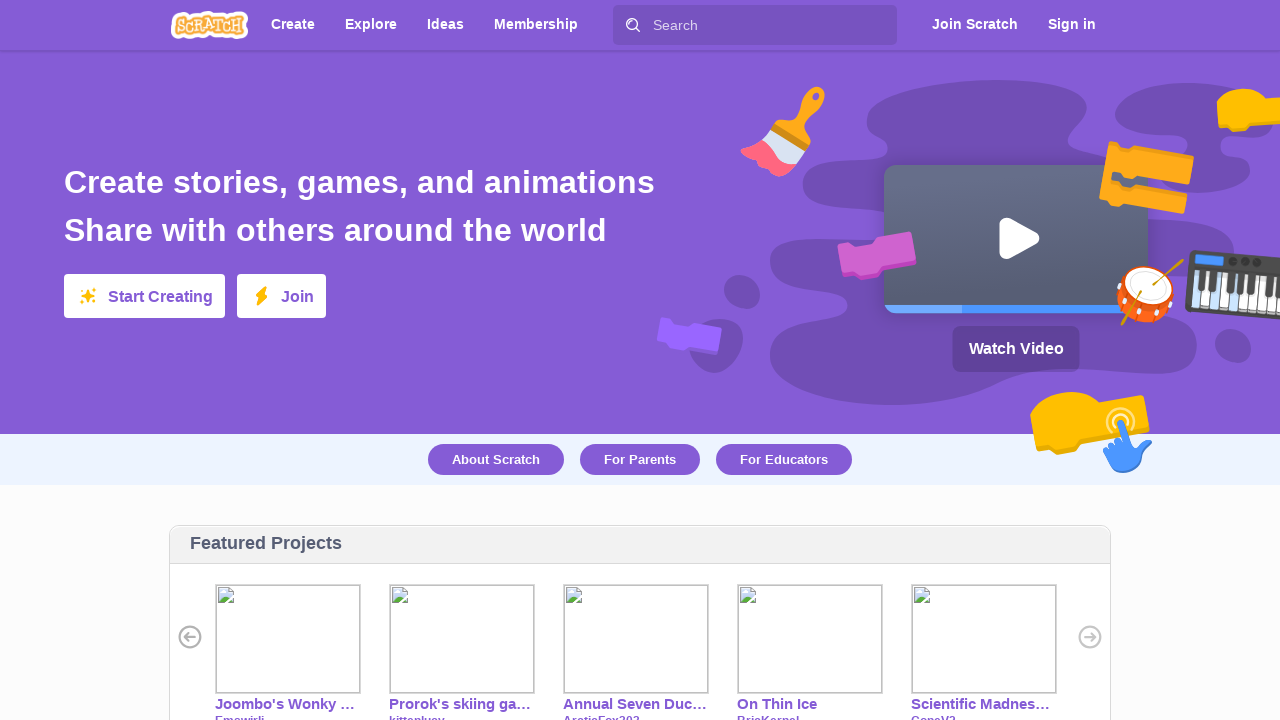

Footer element loaded and is visible
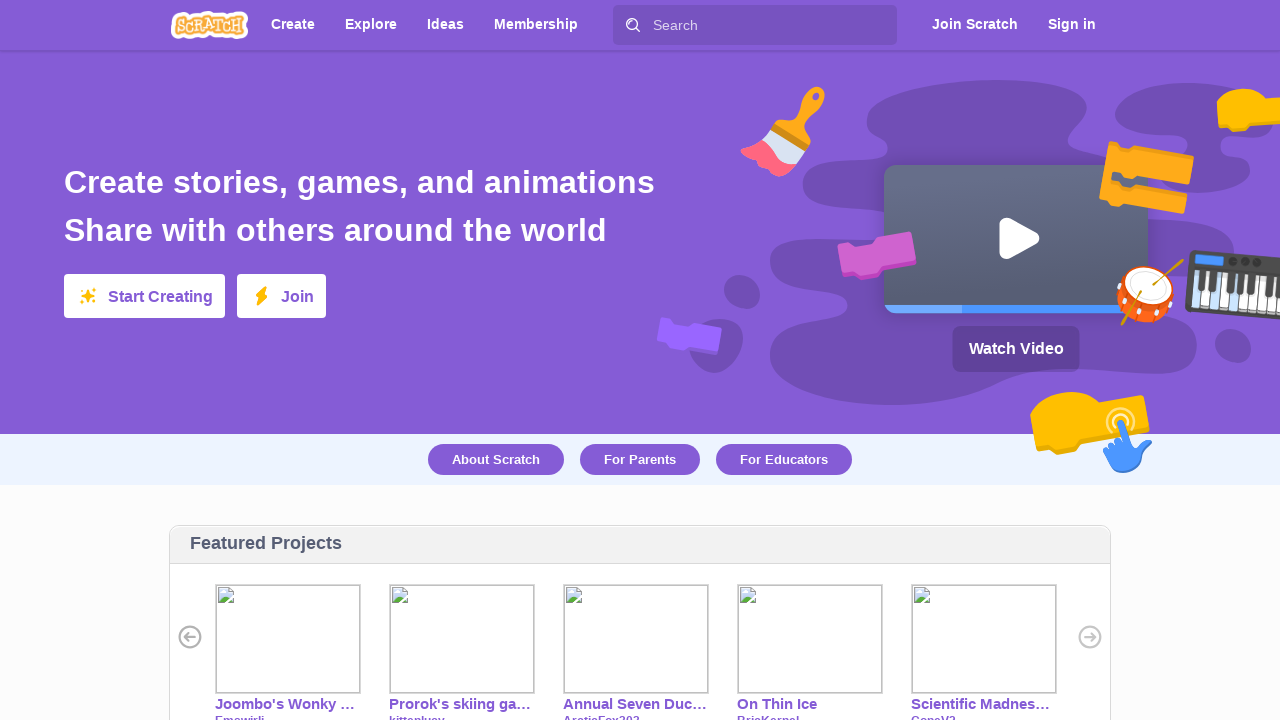

Clicked the Ideas link in the footer at (626, 511) on #footer >> text=Ideas
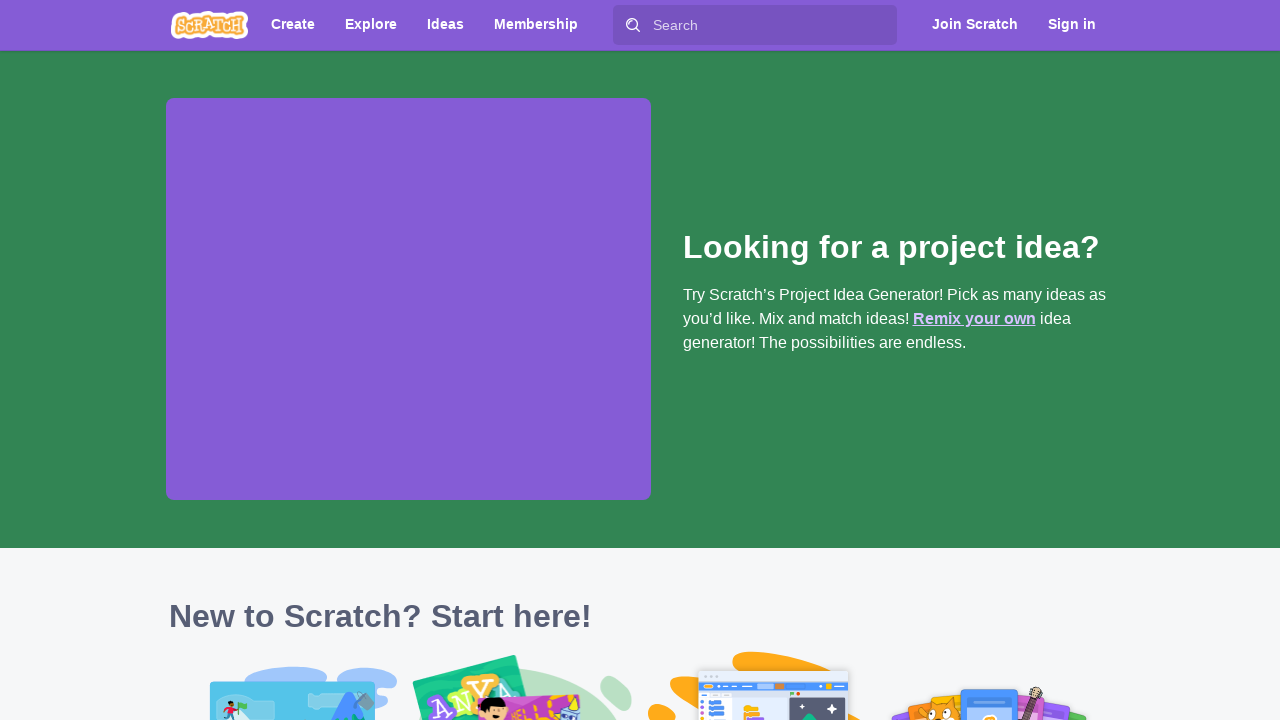

Successfully navigated to the /ideas page
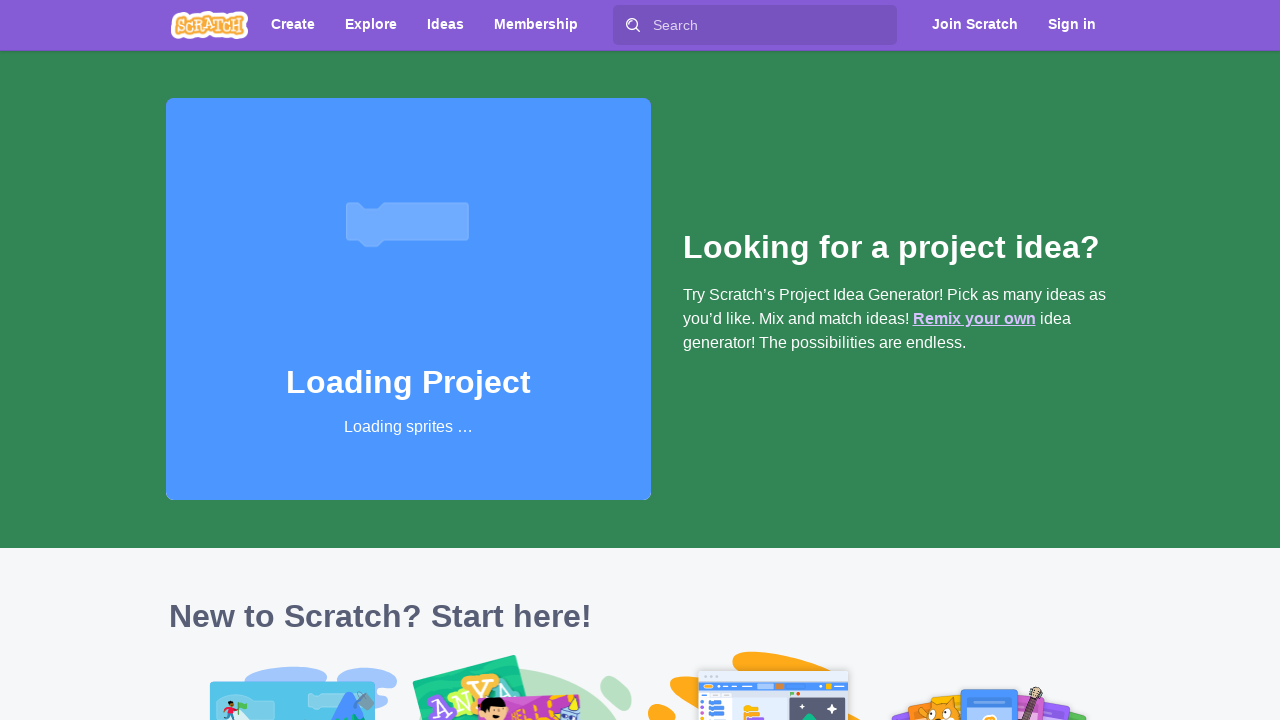

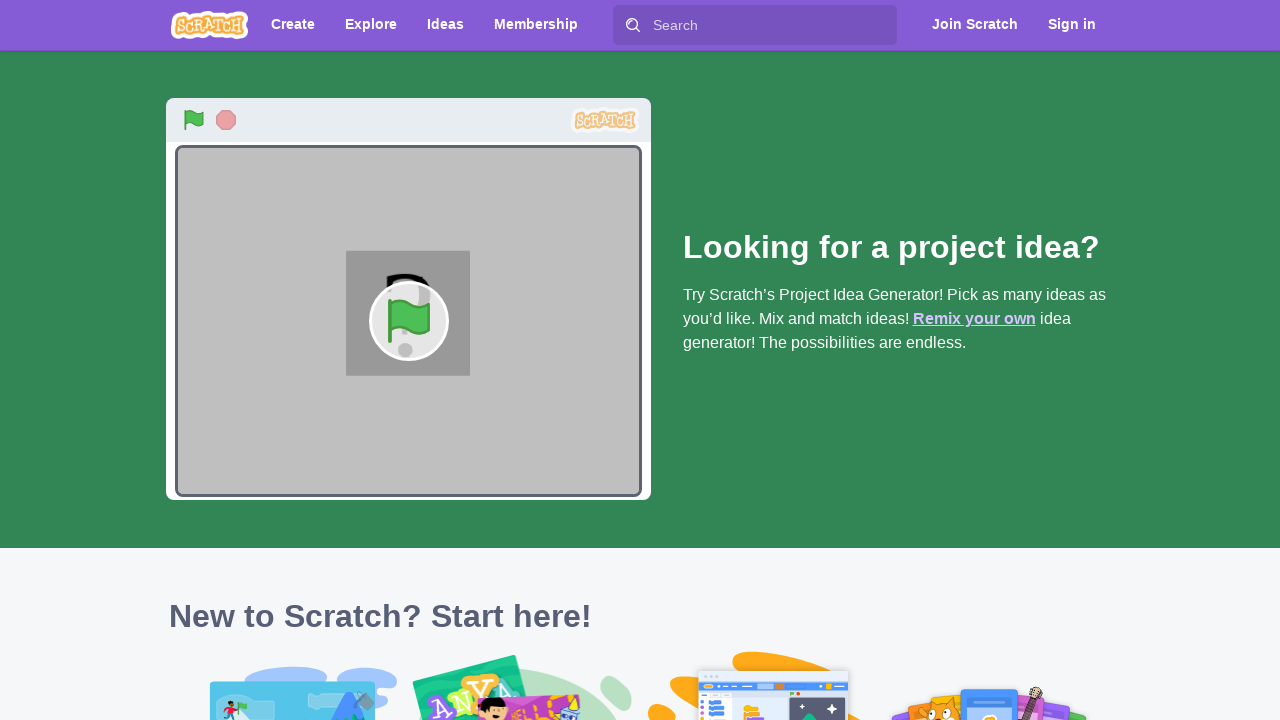